Navigates to the products page and scrolls to view the brands section, verifying the page loaded correctly

Starting URL: https://automationexercise.com/products

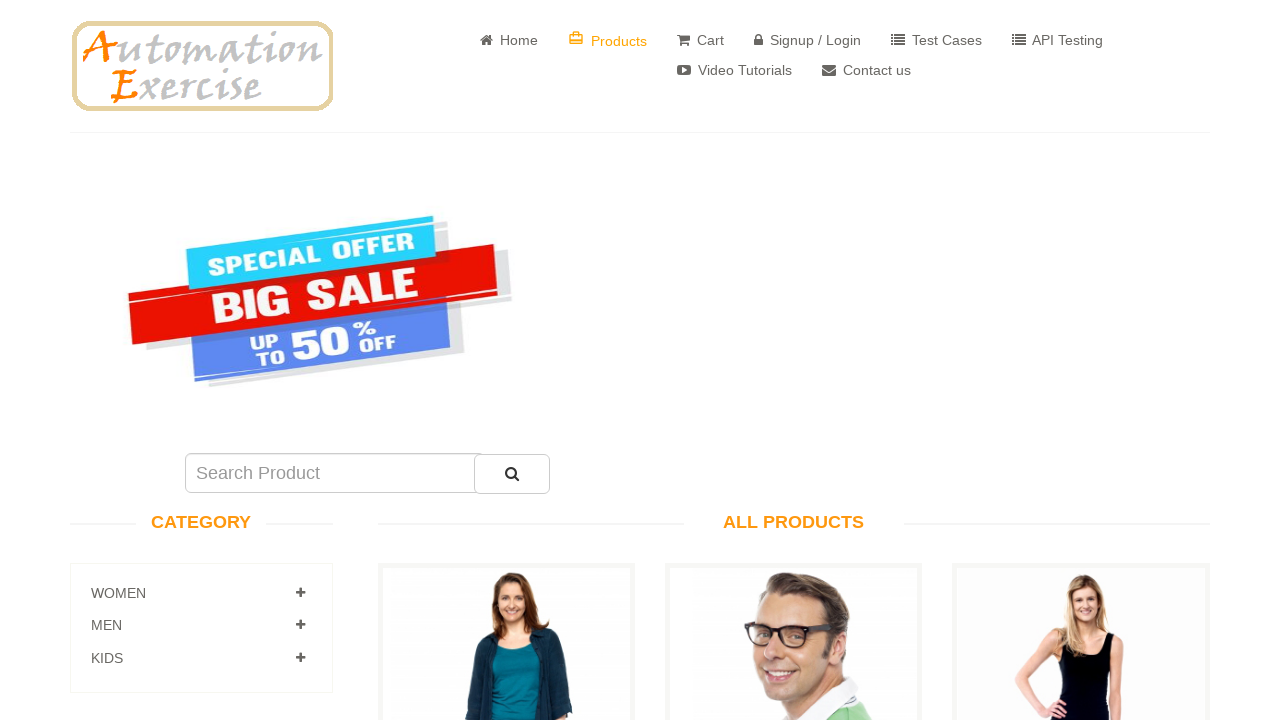

Scrolled to brands section
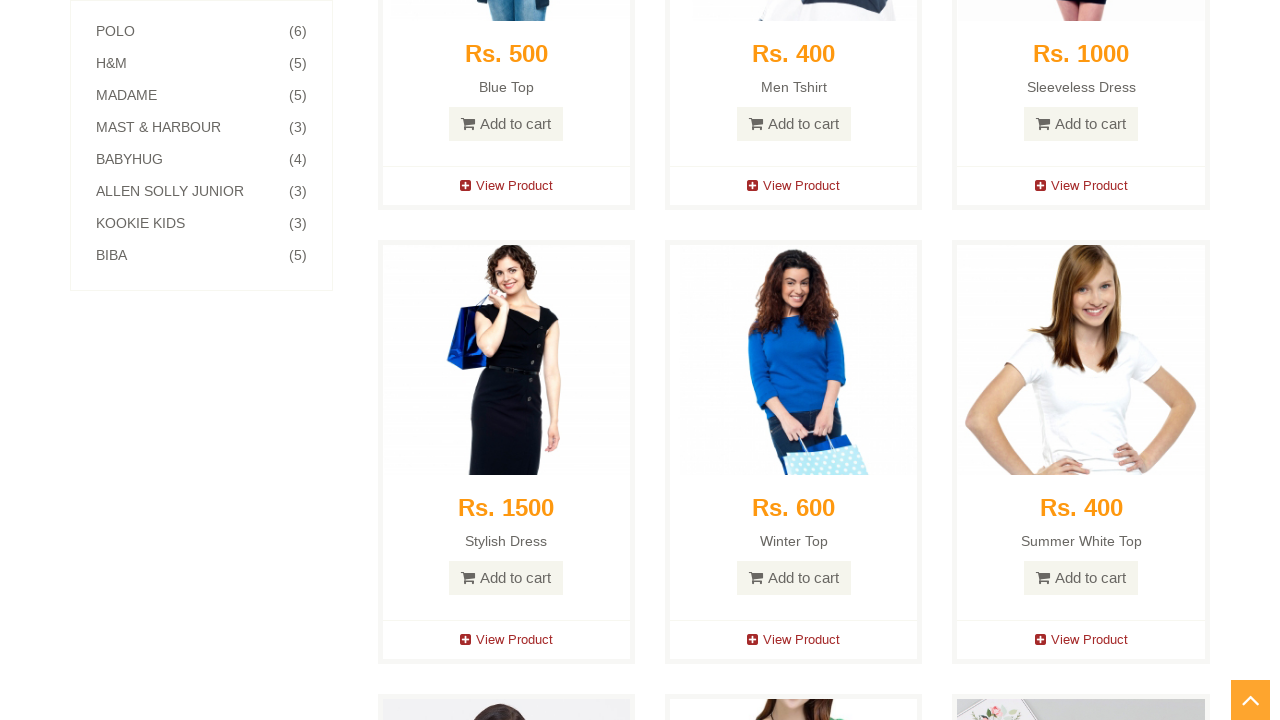

Verified page title is 'Automation Exercise - All Products'
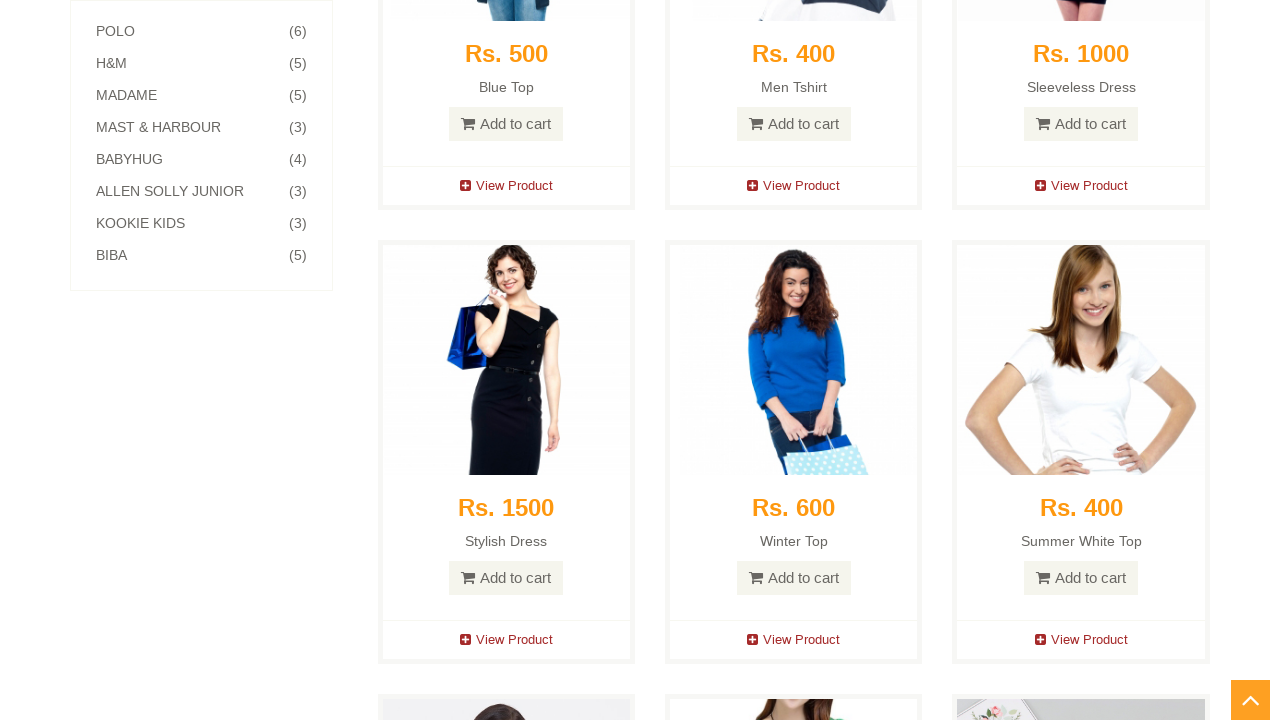

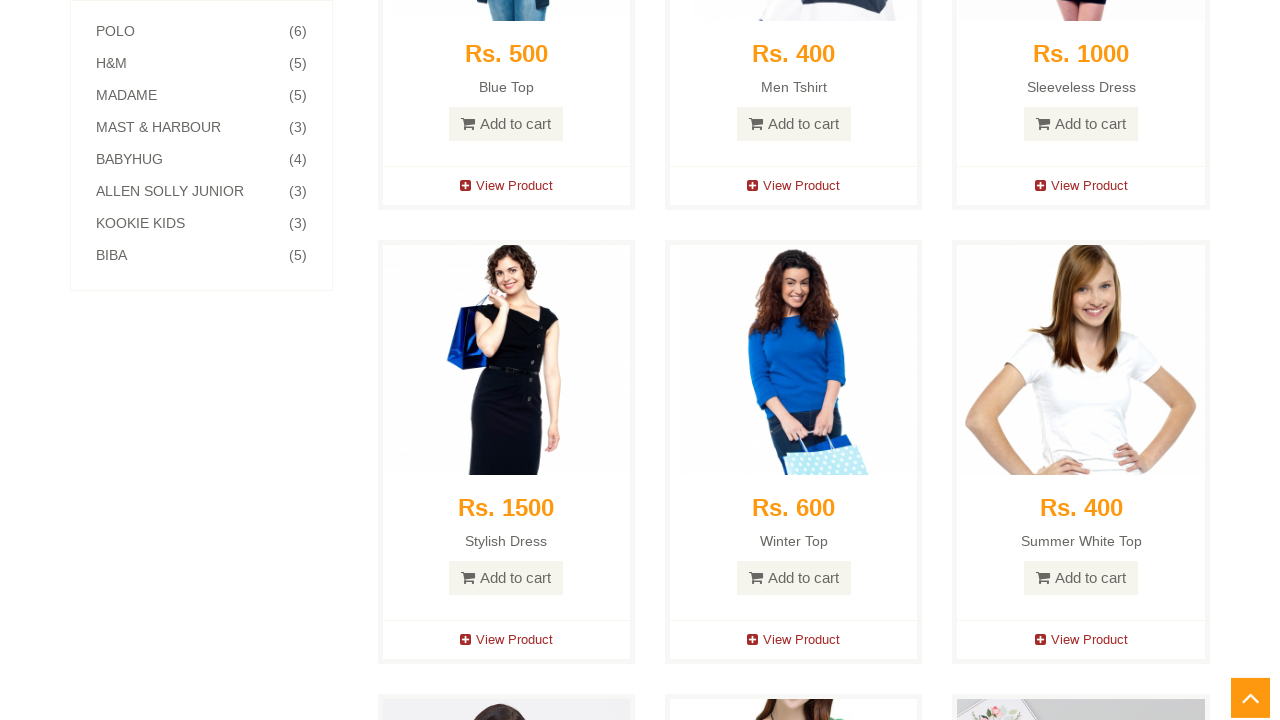